Tests browser forward navigation by clicking a link, going back, then going forward and verifying the URL

Starting URL: https://uljanovs.github.io/site/examples/po

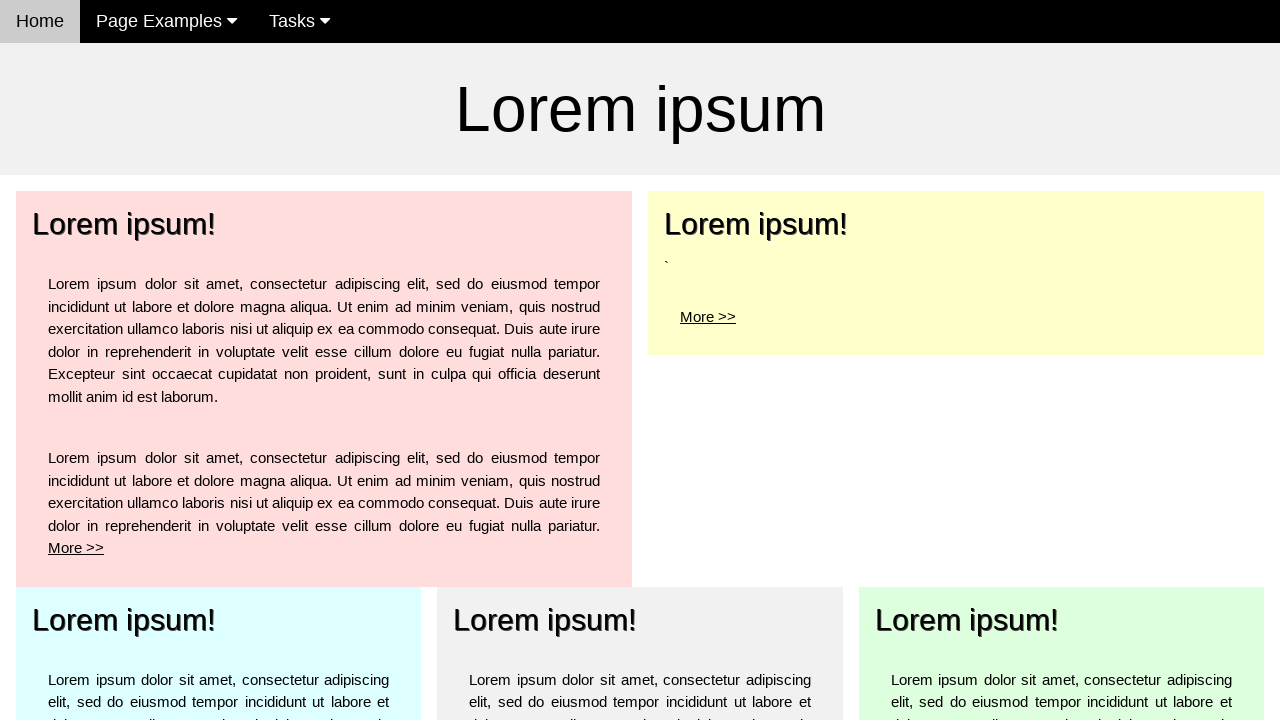

Clicked 'More' link in top left element at (76, 548) on a:has-text('More')
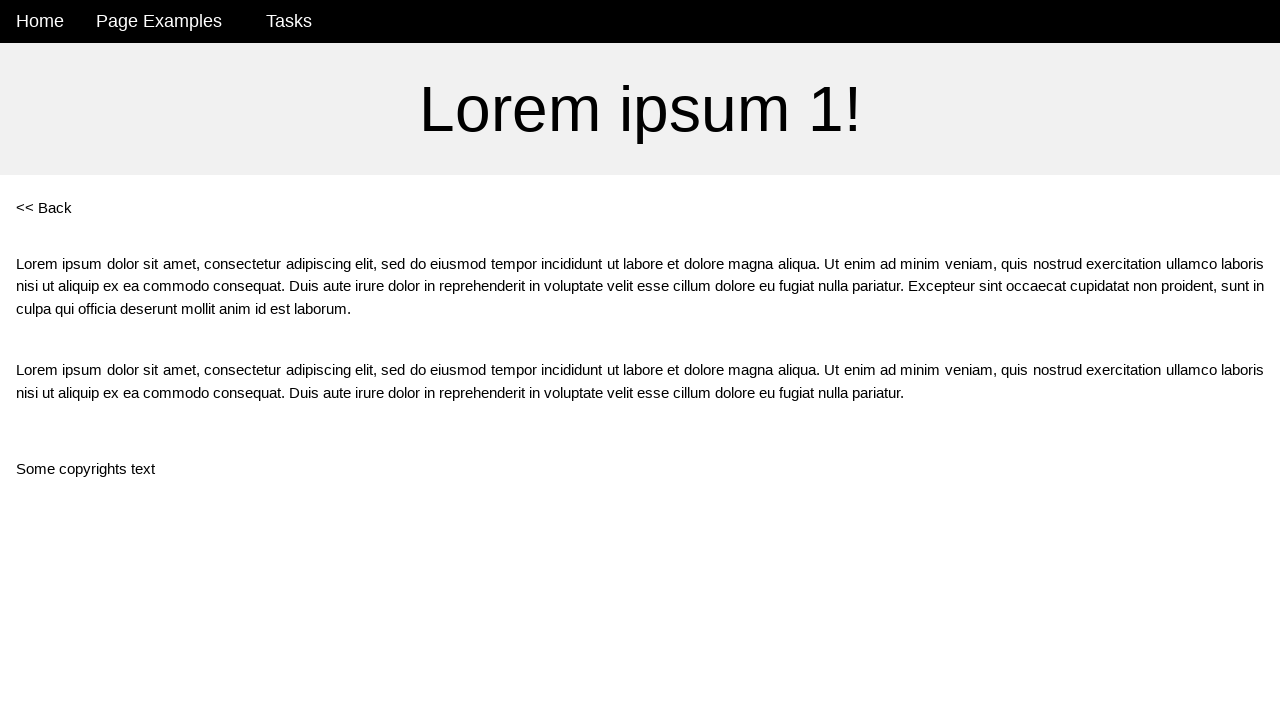

Navigated to po1 page after clicking More link
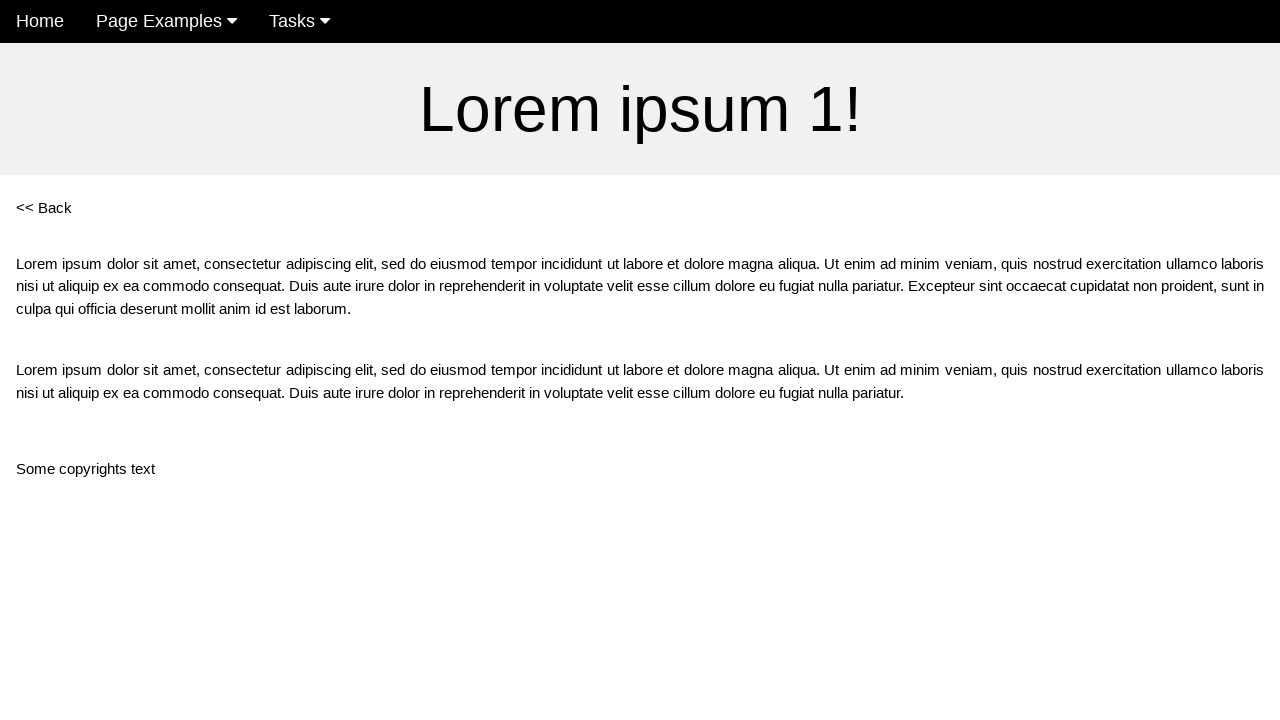

Clicked browser back button
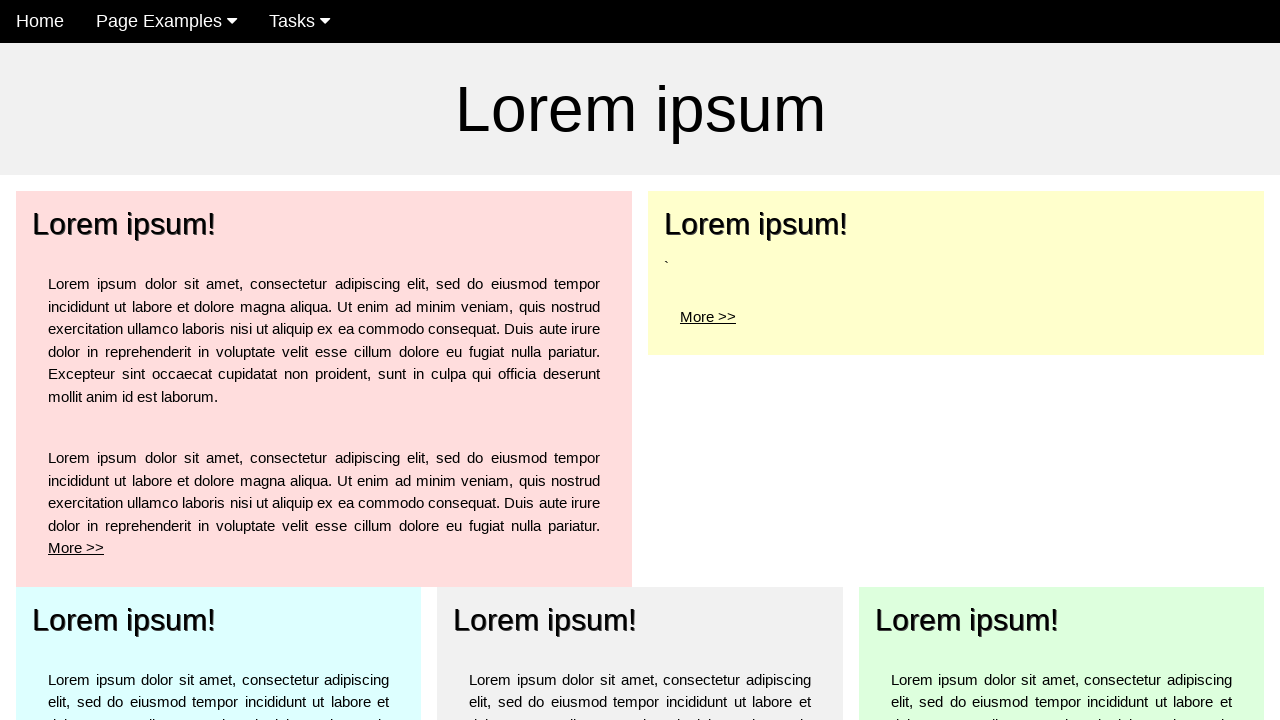

Navigated back to po page
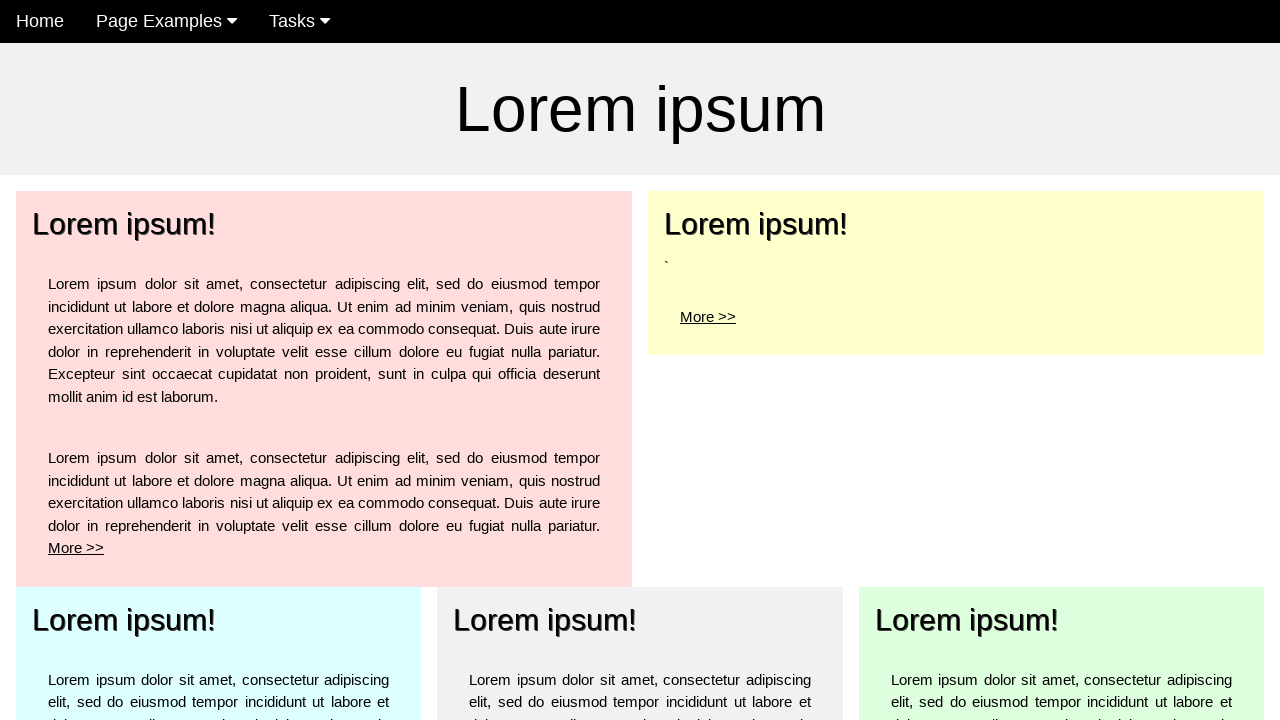

Clicked browser forward button
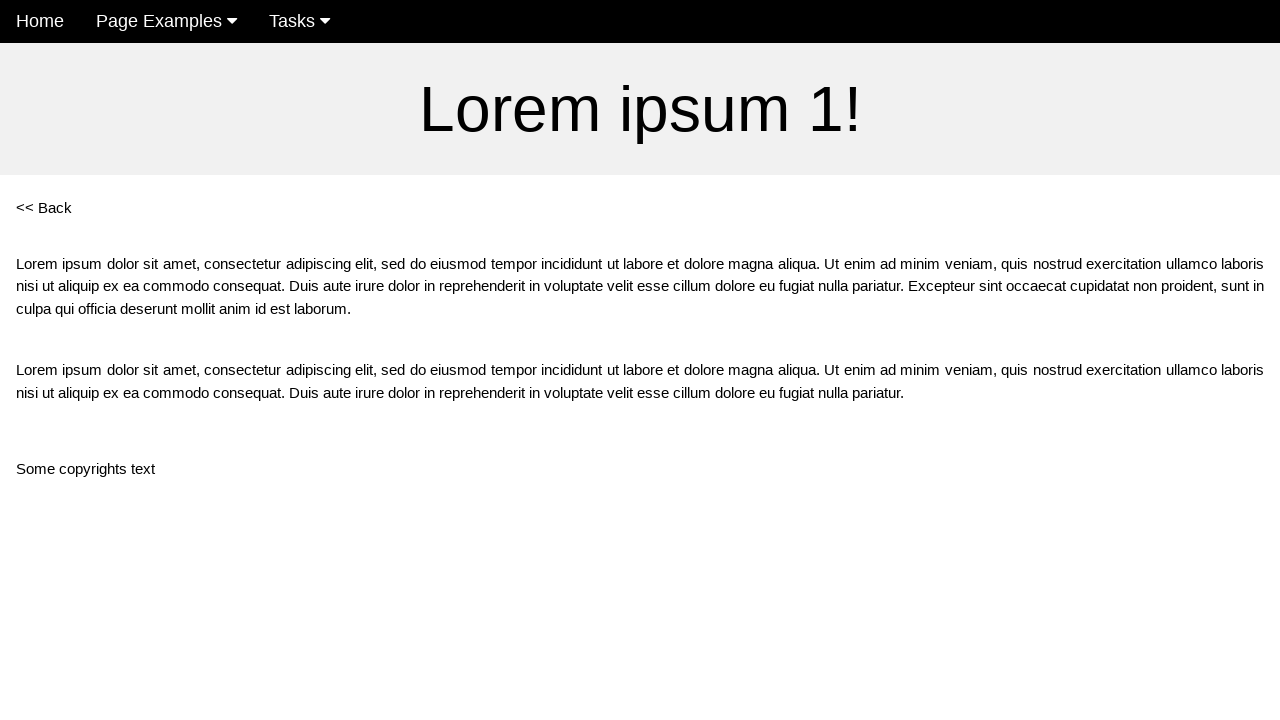

Verified forward navigation returned to po1 page
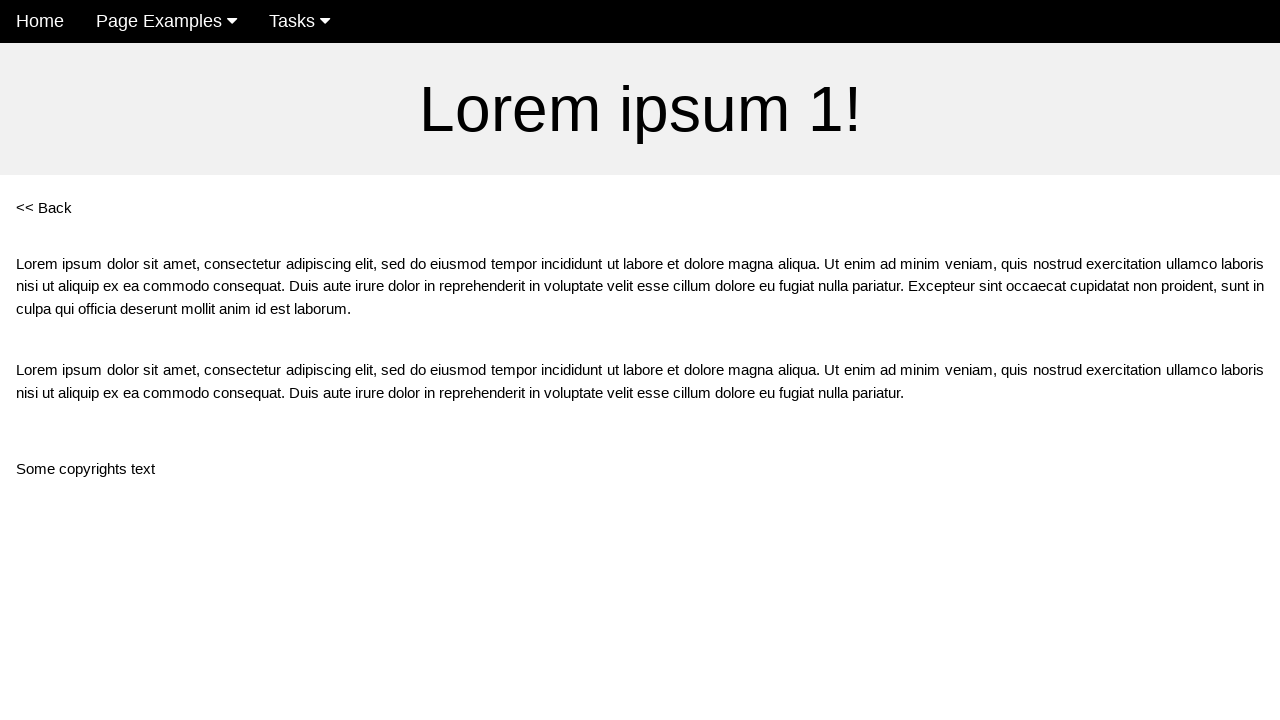

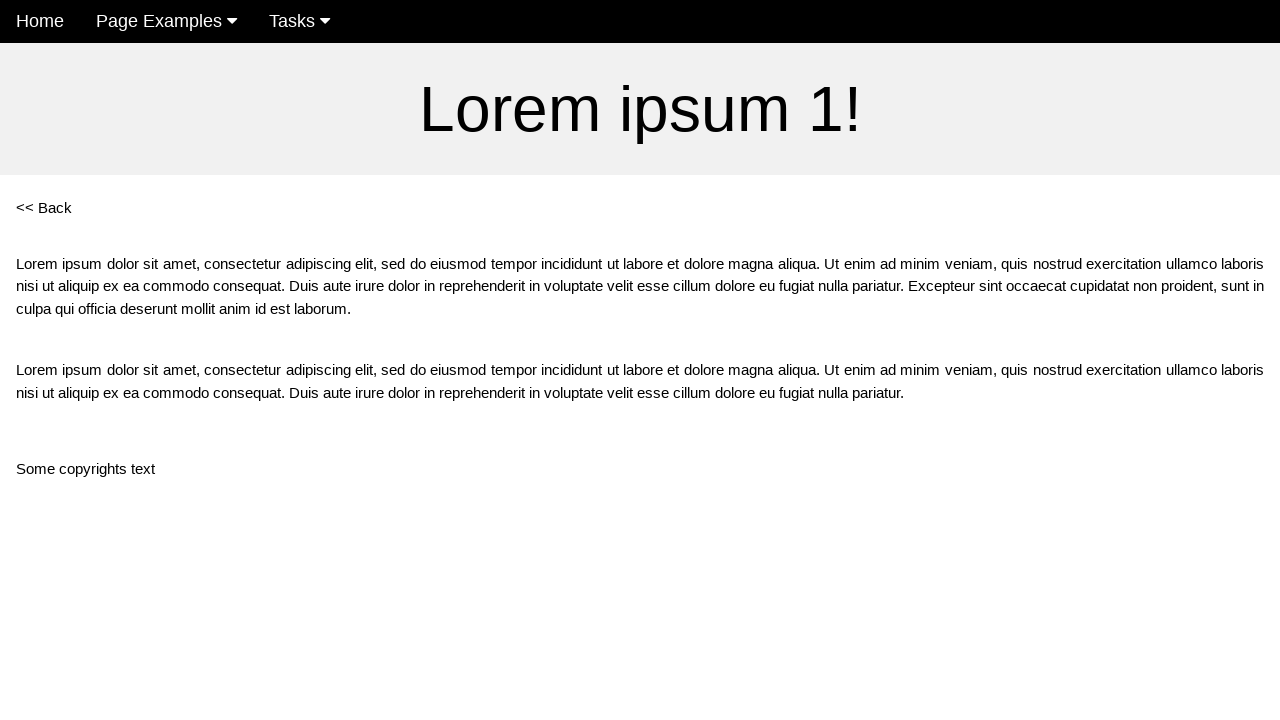